Tests pagination functionality by clicking through all pages and verifying that product table data is displayed on each page

Starting URL: https://testautomationpractice.blogspot.com/

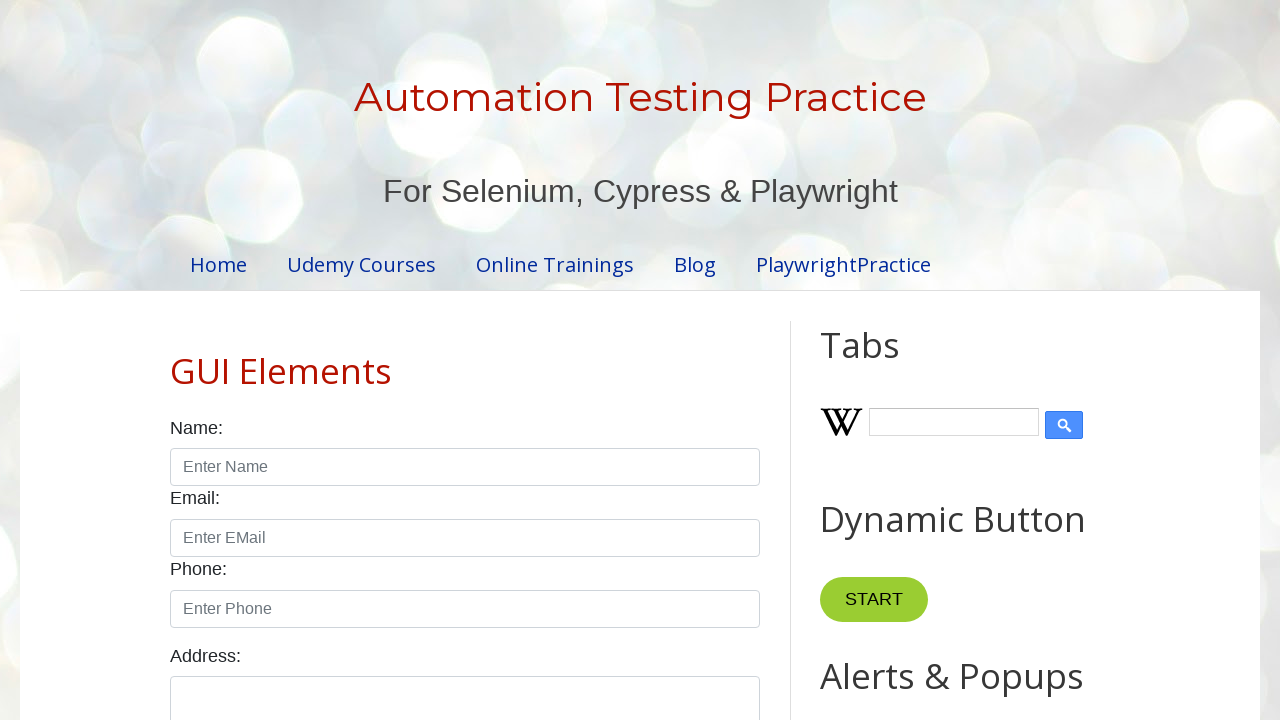

Retrieved all pagination link elements
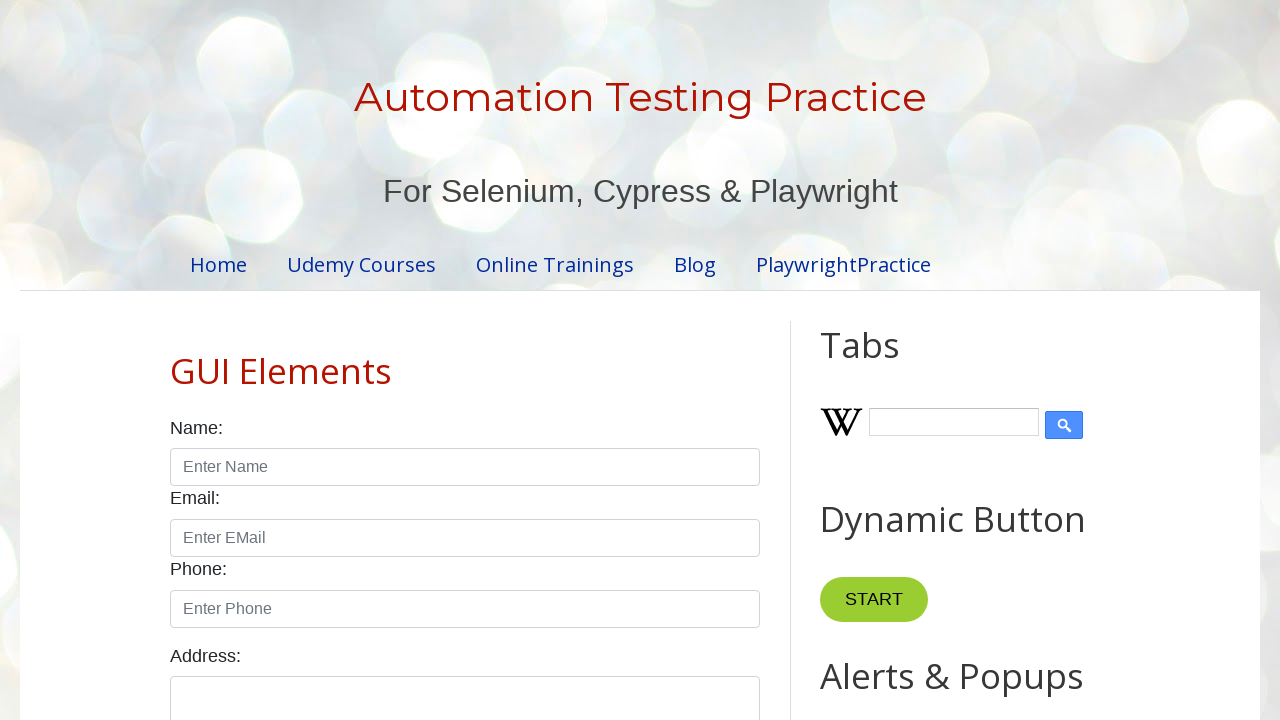

Determined total number of pages: 4
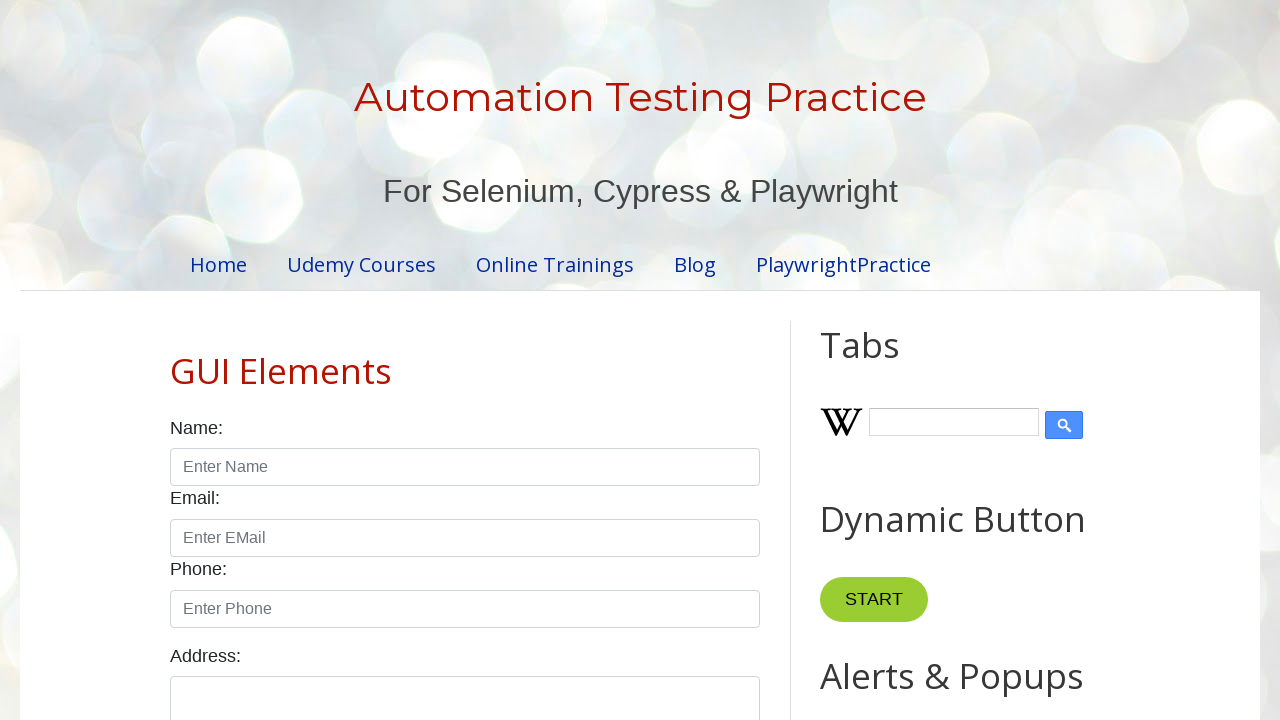

Clicked pagination link for page 1 at (416, 361) on //ul[@class='pagination']//li[1]
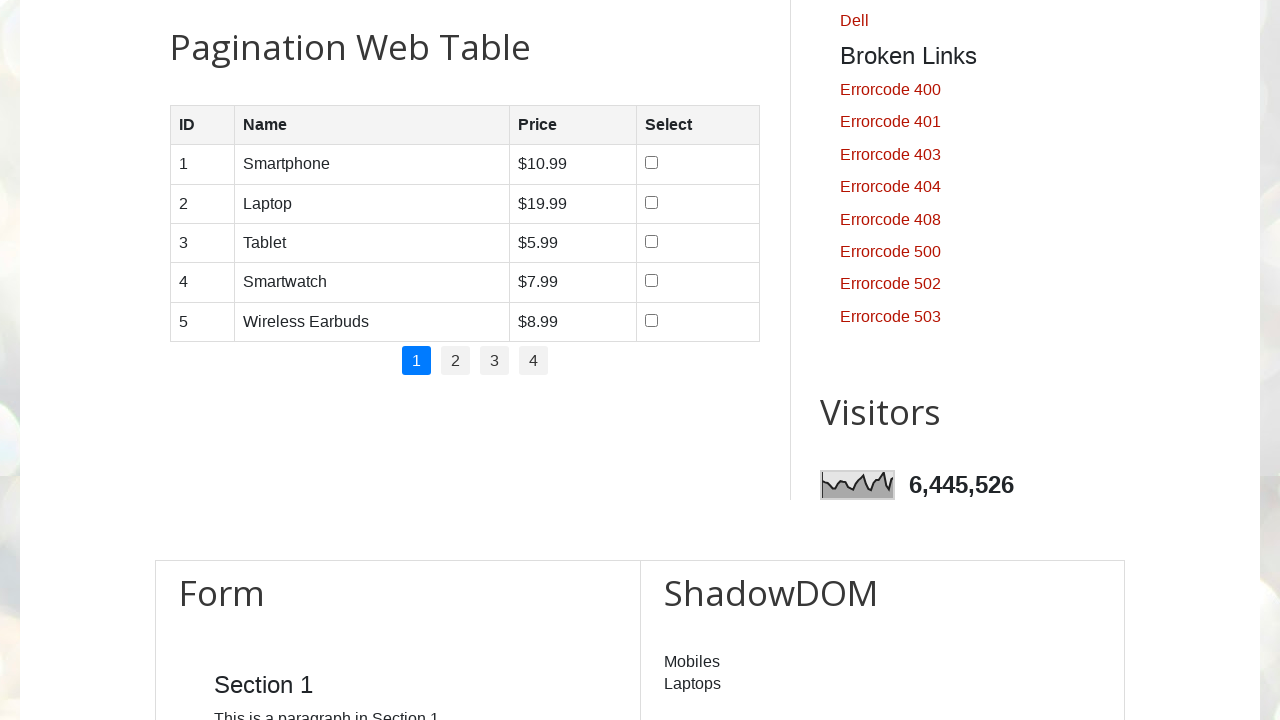

Product table loaded on page 1
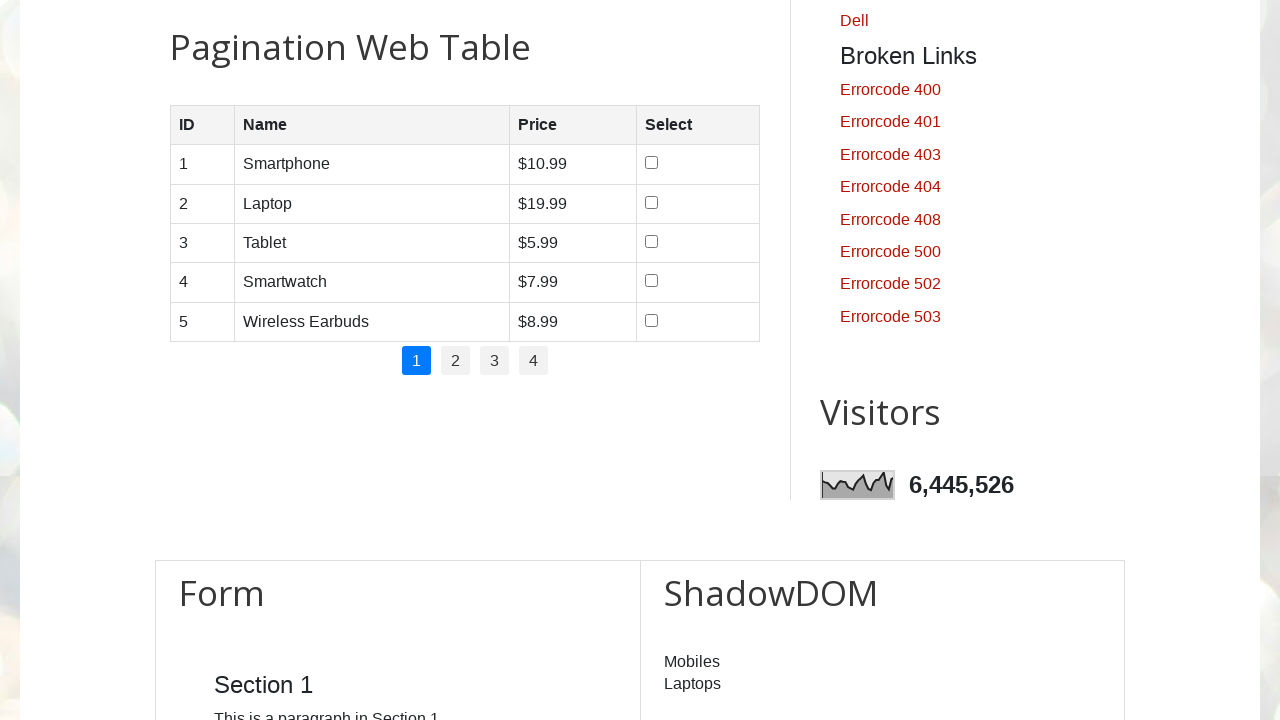

Verified table data is present on page 1
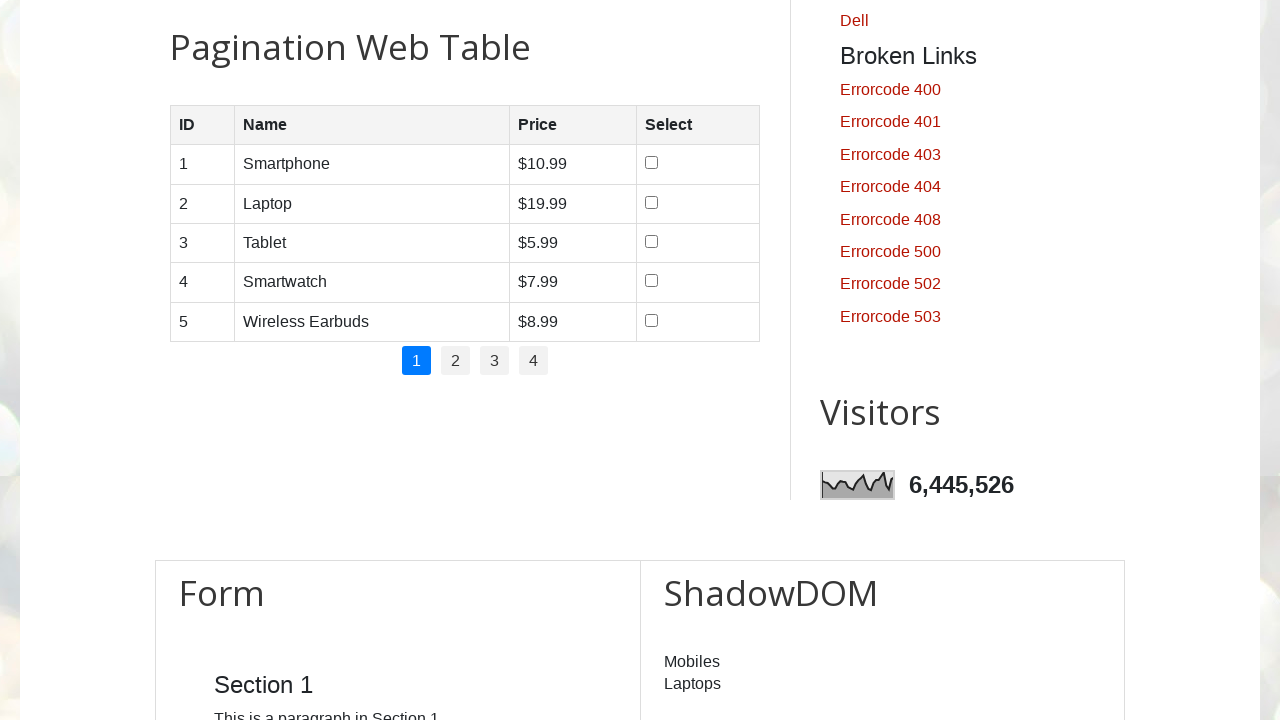

Clicked pagination link for page 2 at (456, 361) on //ul[@class='pagination']//li[2]
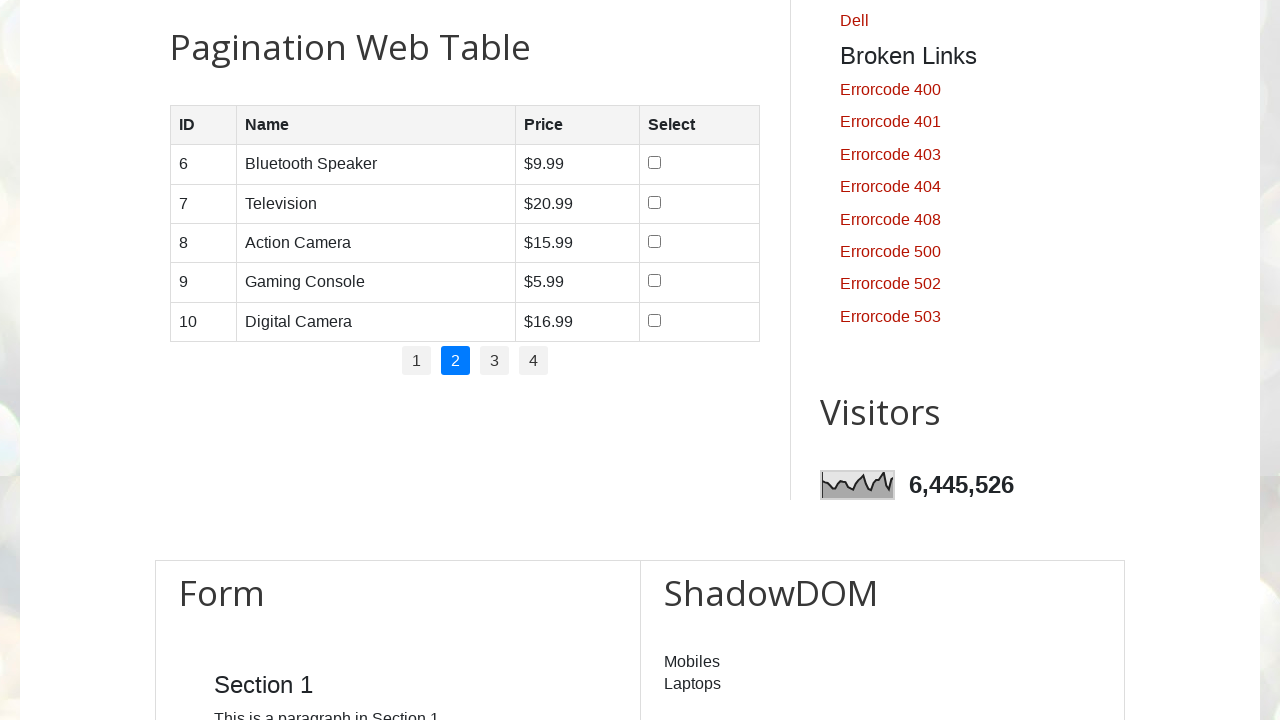

Product table loaded on page 2
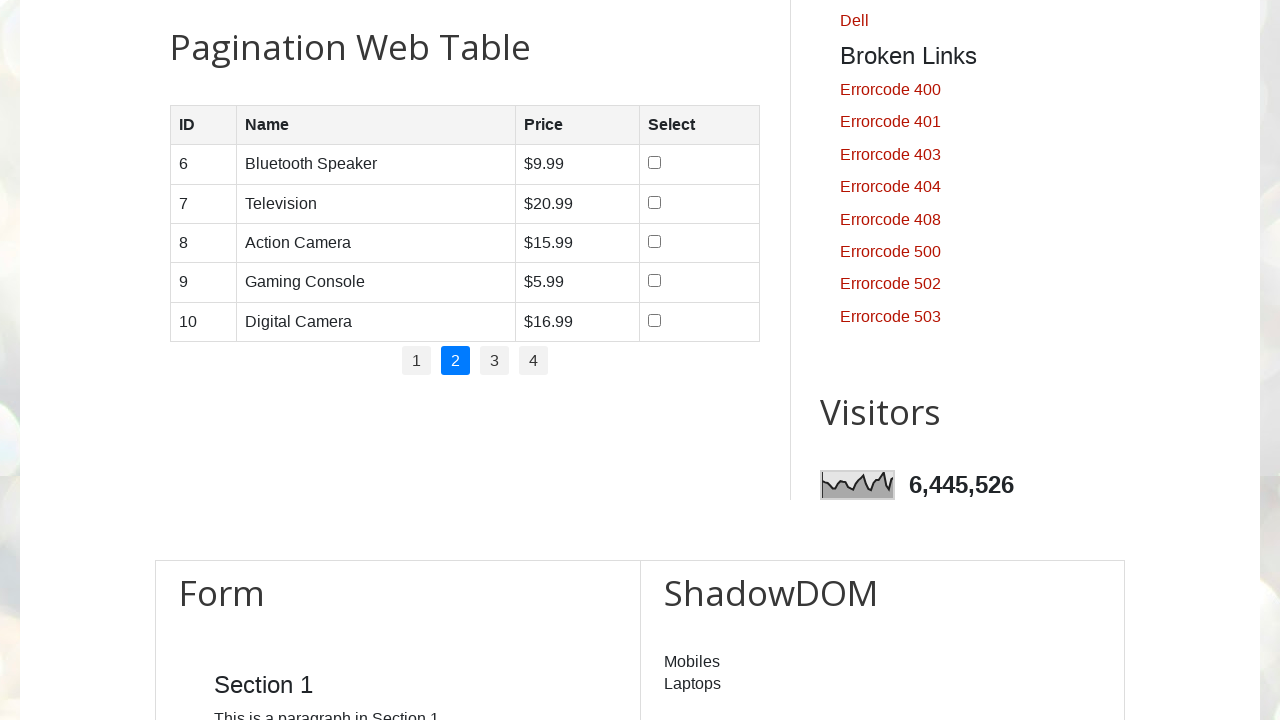

Verified table data is present on page 2
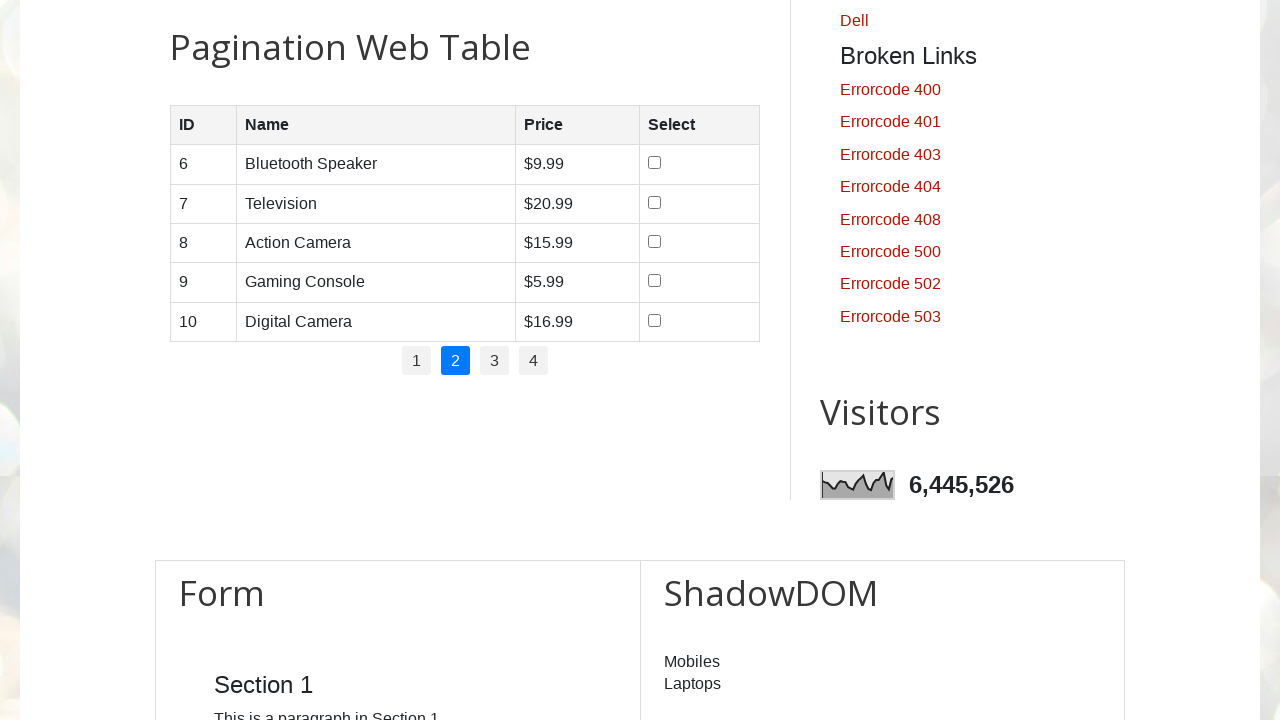

Clicked pagination link for page 3 at (494, 361) on //ul[@class='pagination']//li[3]
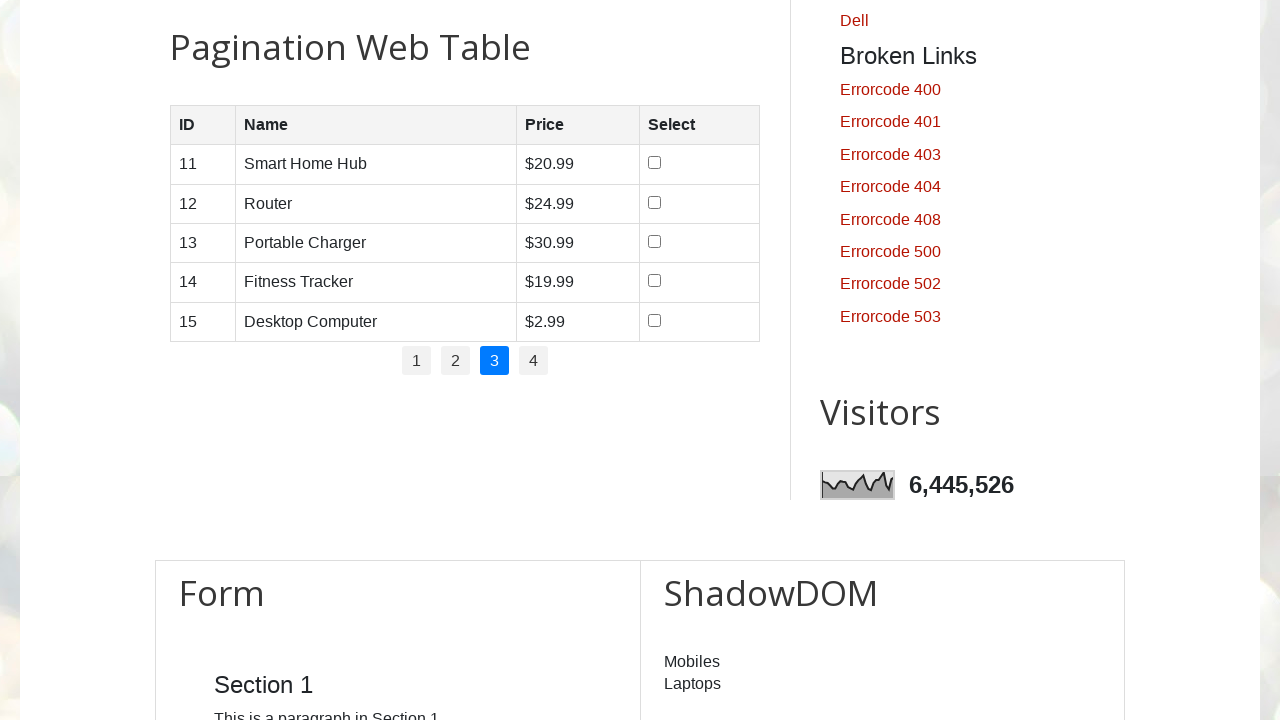

Product table loaded on page 3
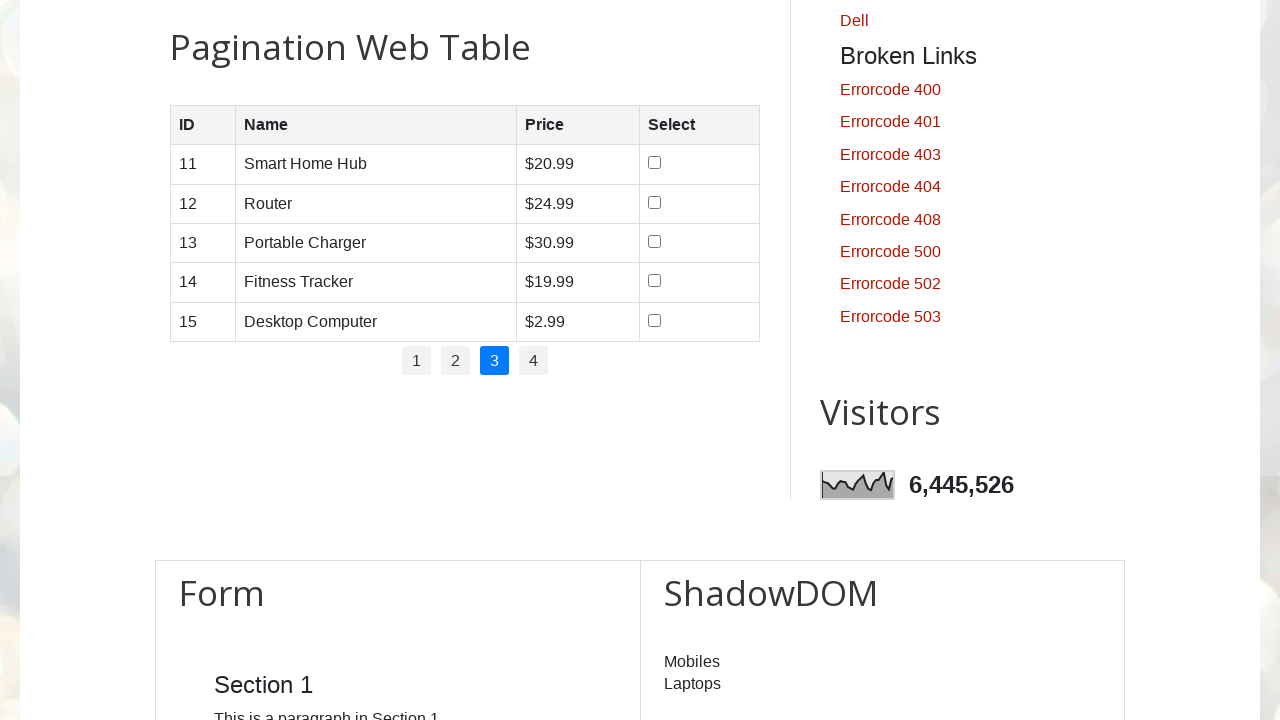

Verified table data is present on page 3
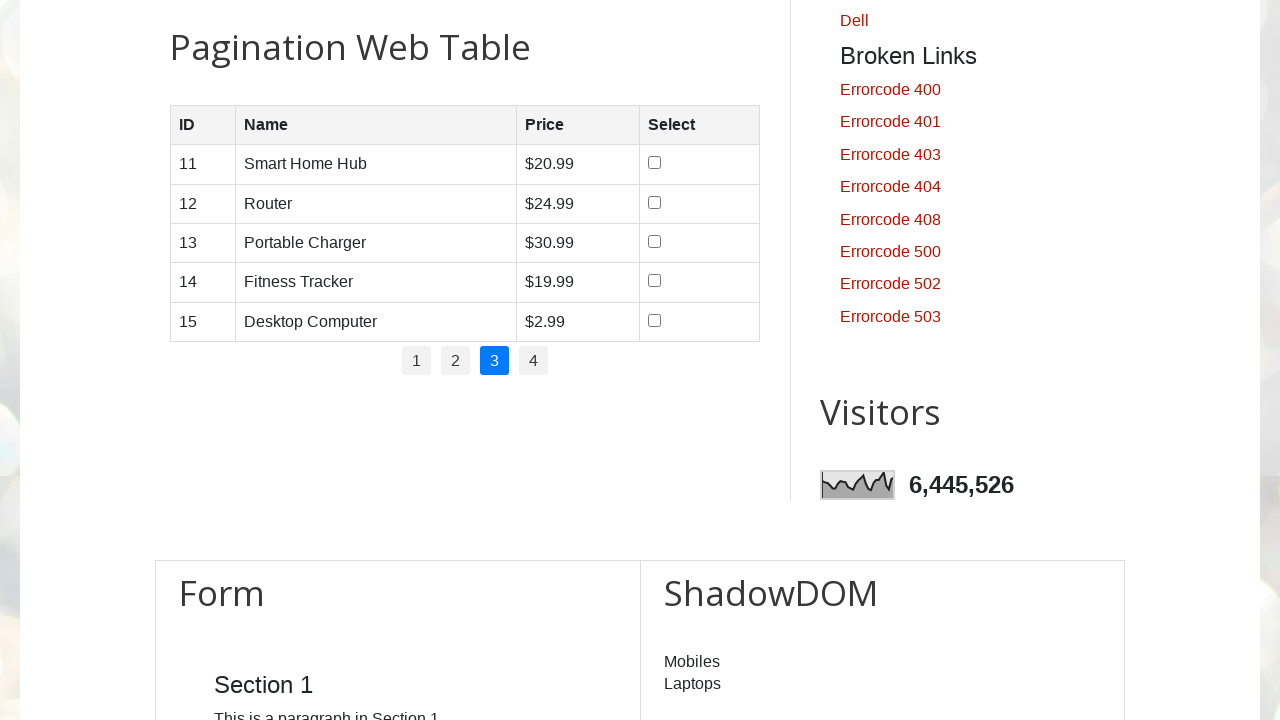

Clicked pagination link for page 4 at (534, 361) on //ul[@class='pagination']//li[4]
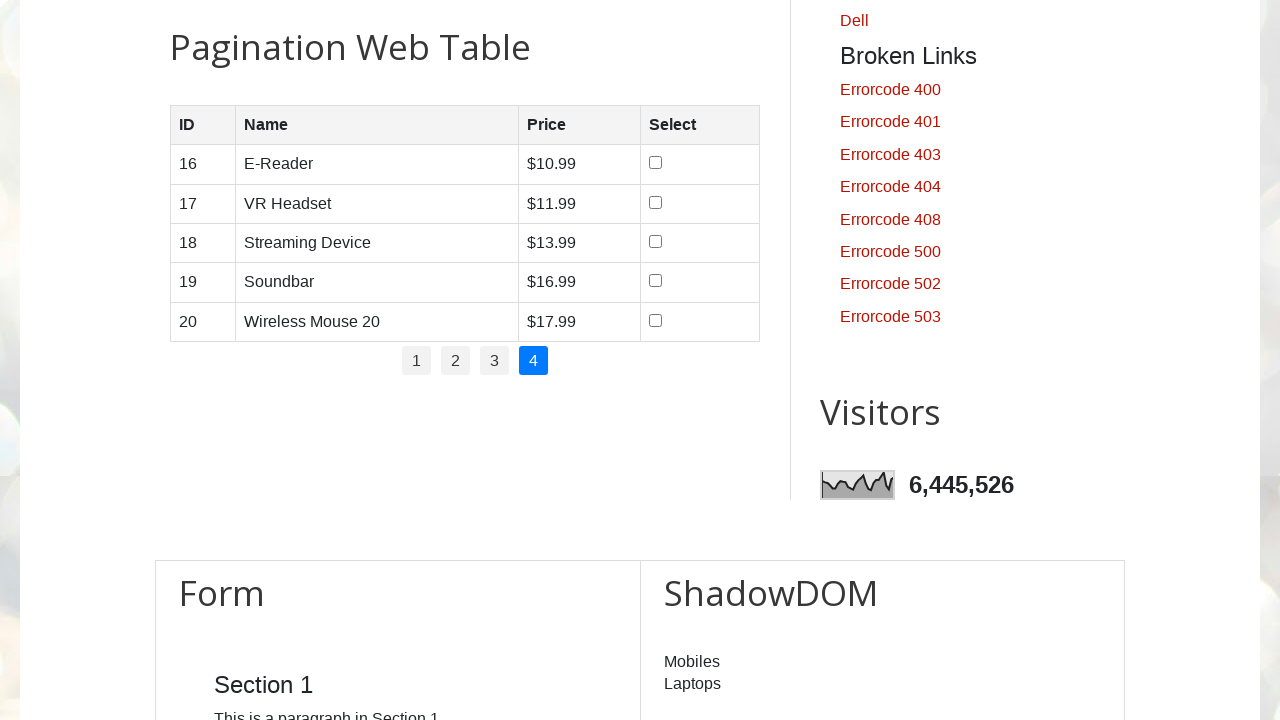

Product table loaded on page 4
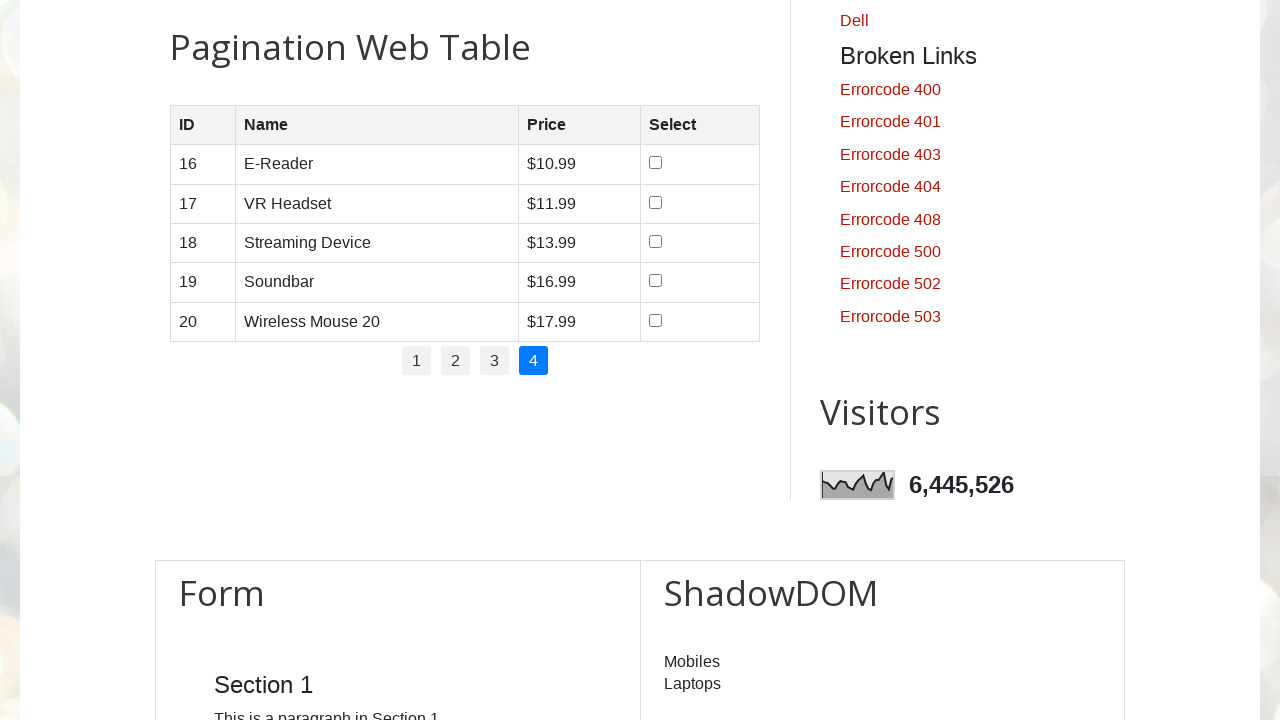

Verified table data is present on page 4
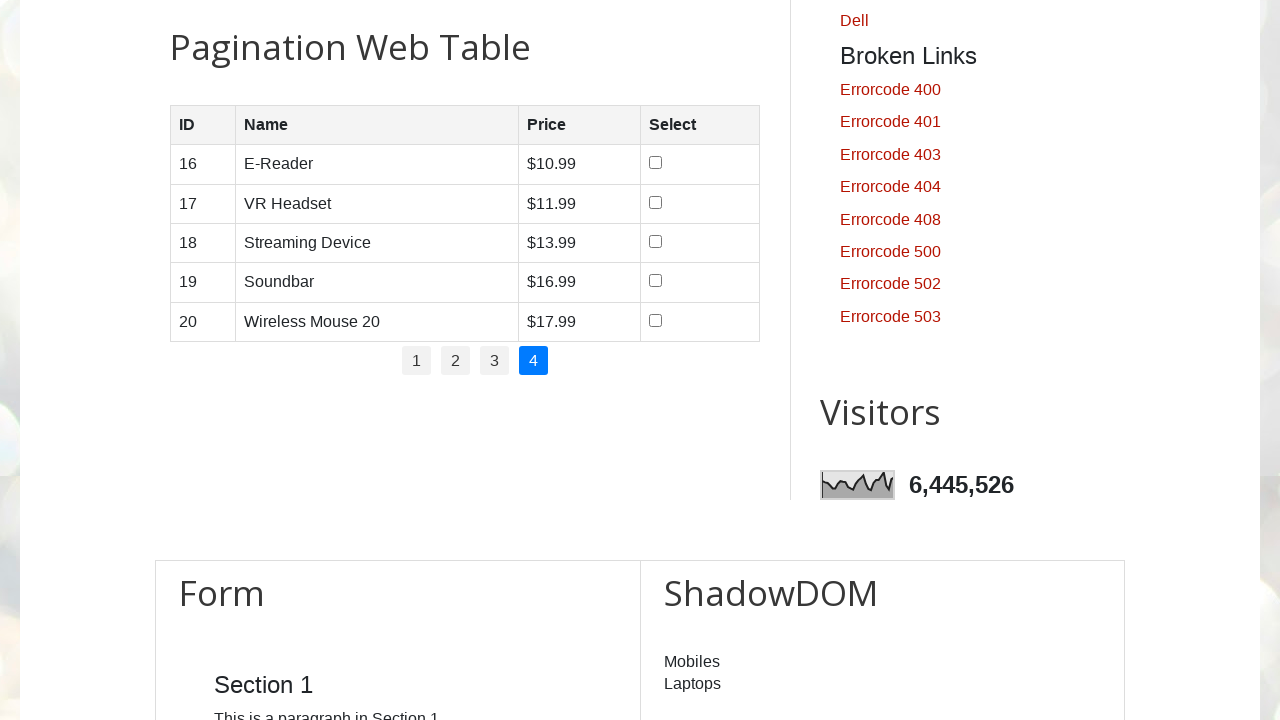

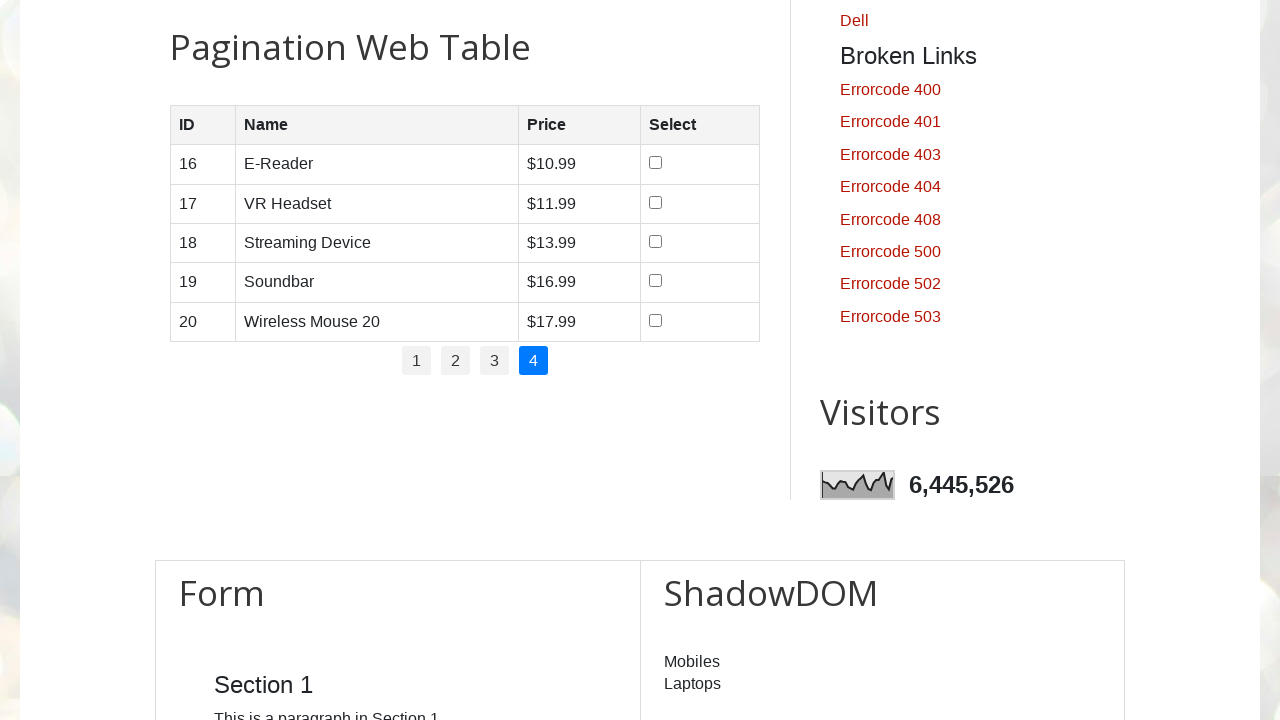